Tests getting an attribute value from the mobile input field by waiting for the element to be visible

Starting URL: https://www.tutorialspoint.com/selenium/practice/selenium_automation_practice.php

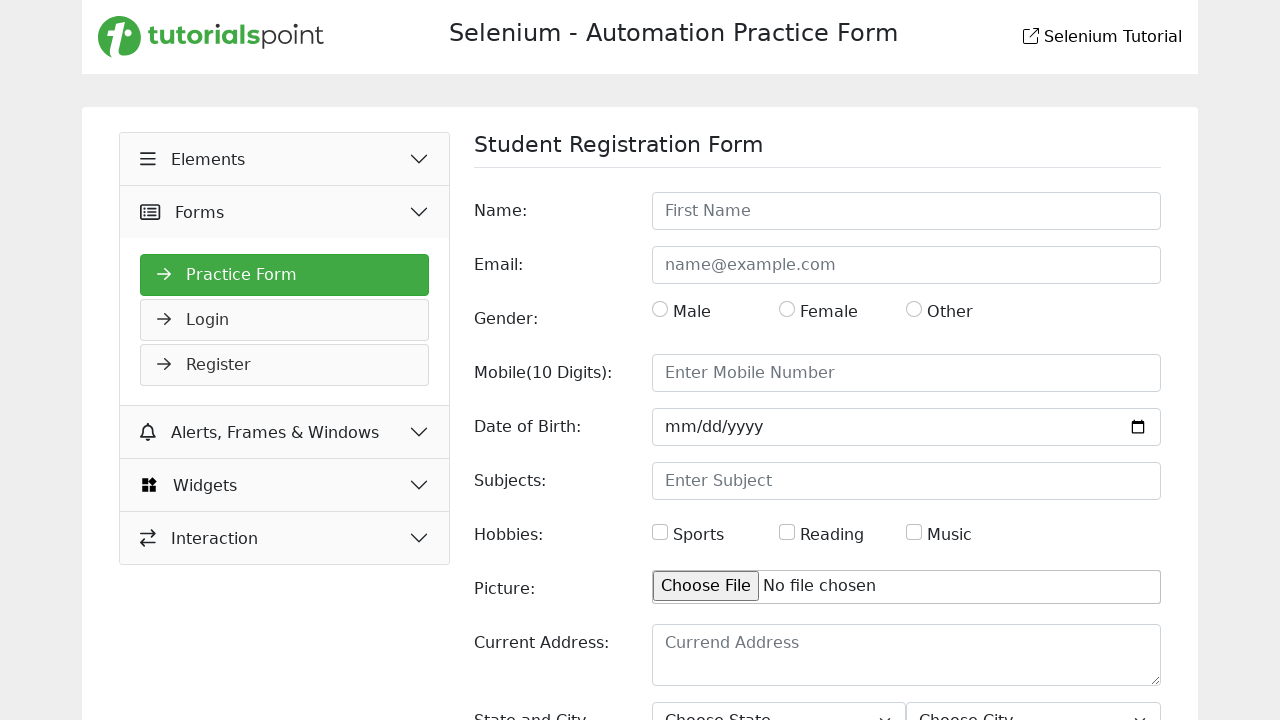

Located mobile input field element
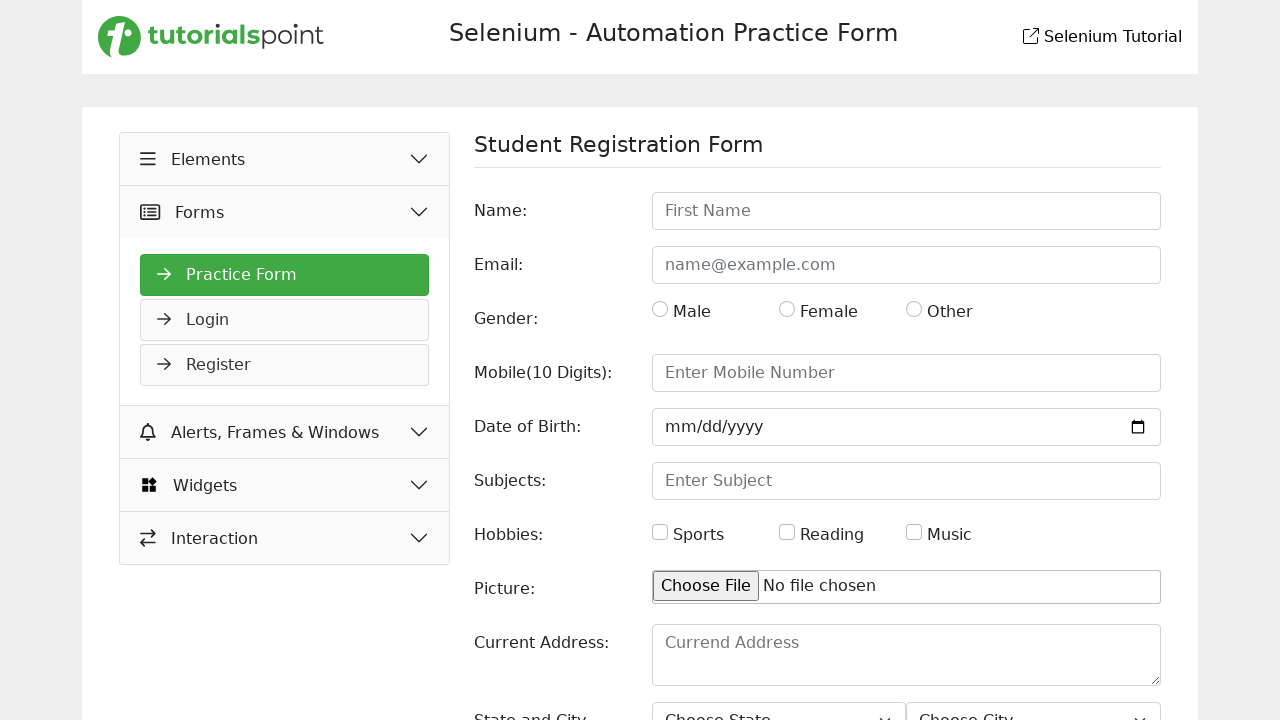

Mobile input field became visible
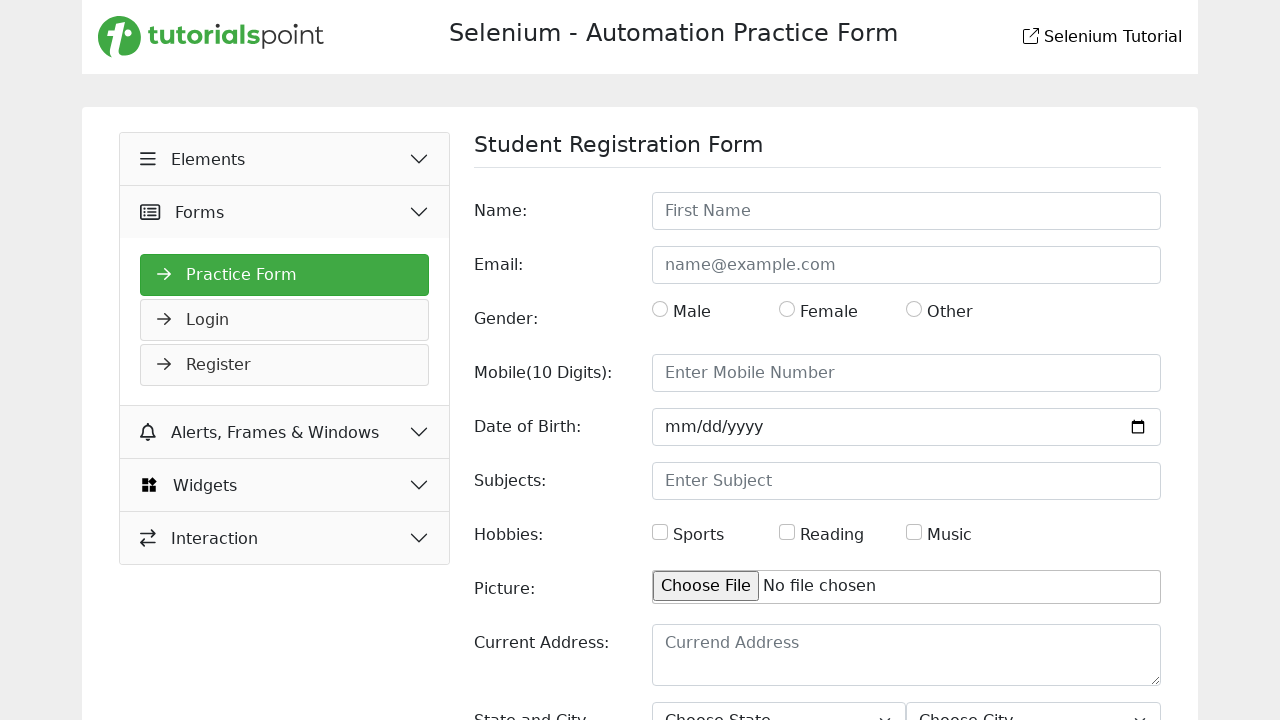

Retrieved placeholder attribute value: 'Enter Mobile Number'
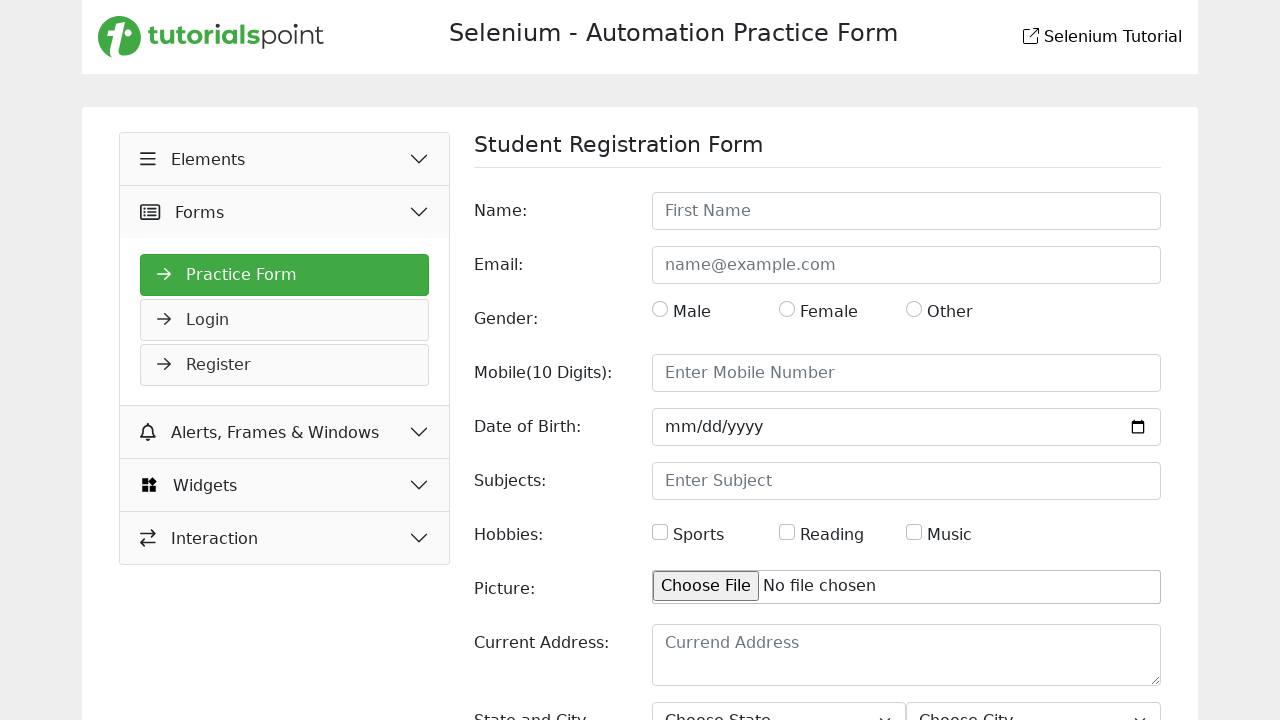

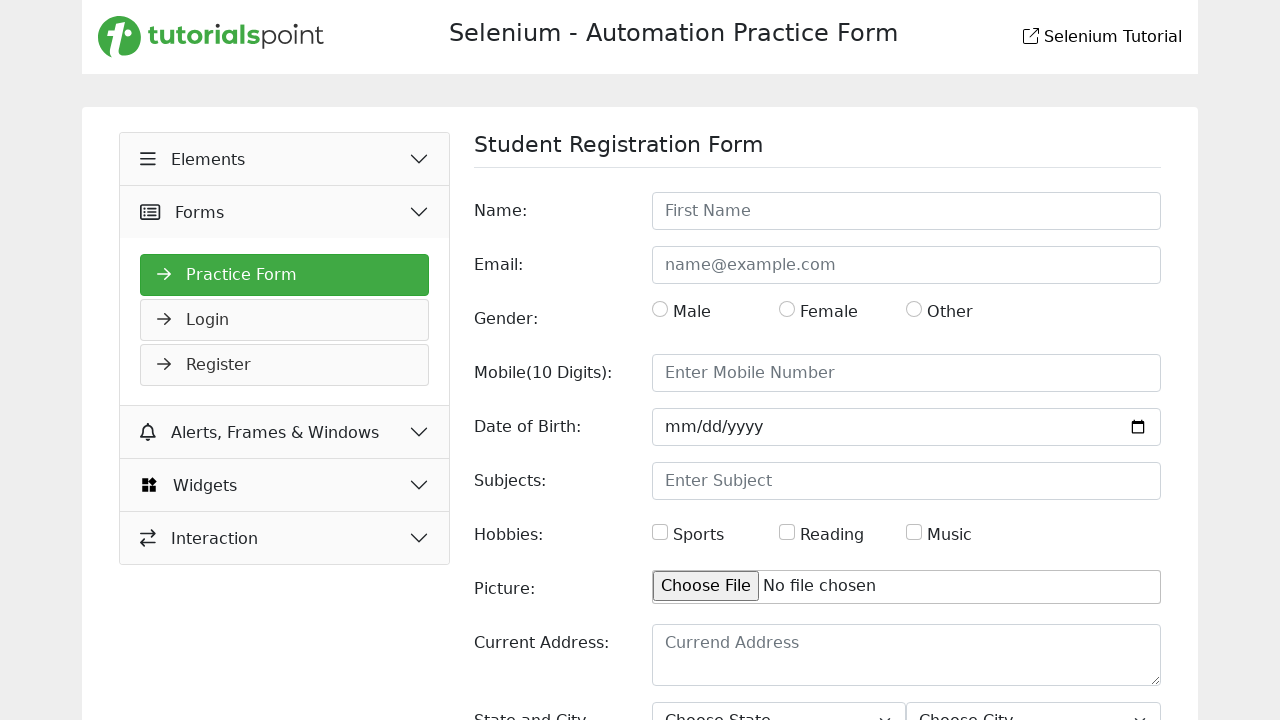